Tests clicking the JS Alert button, accepting the alert, and verifying the result message displays "You successfully clicked an alert"

Starting URL: https://the-internet.herokuapp.com/javascript_alerts

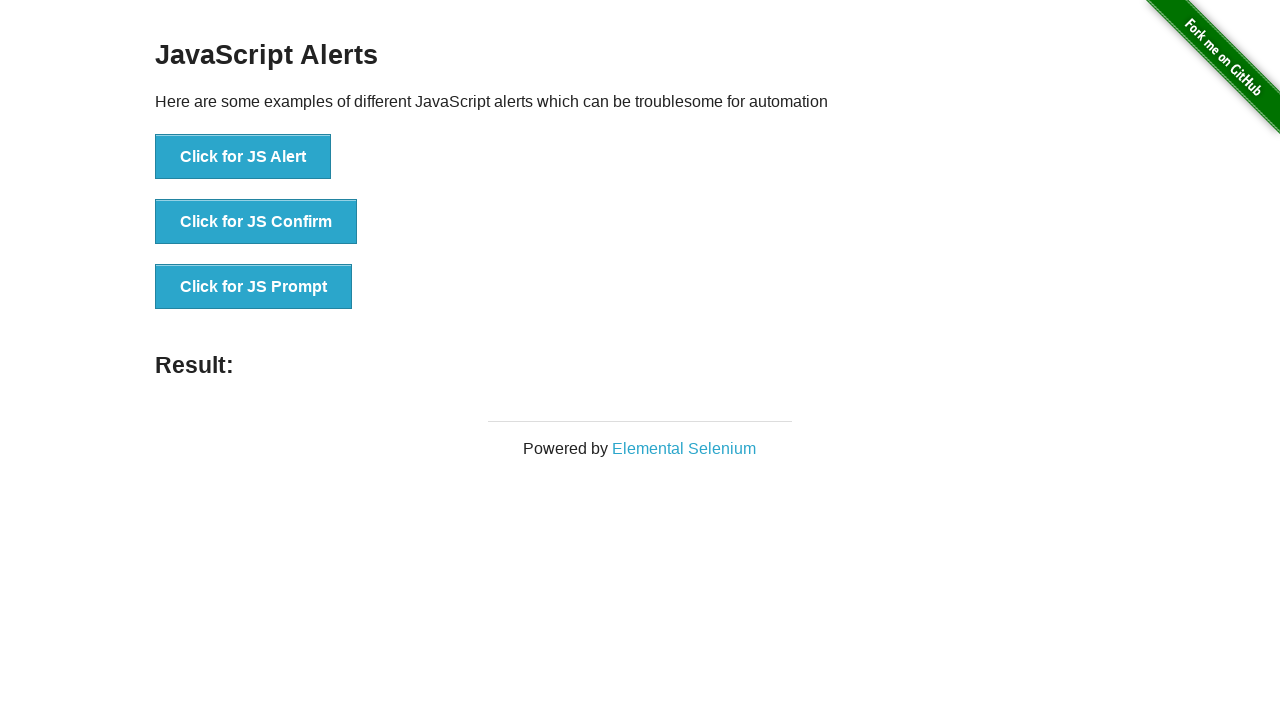

Clicked the JS Alert button at (243, 157) on button[onclick*='jsAlert']
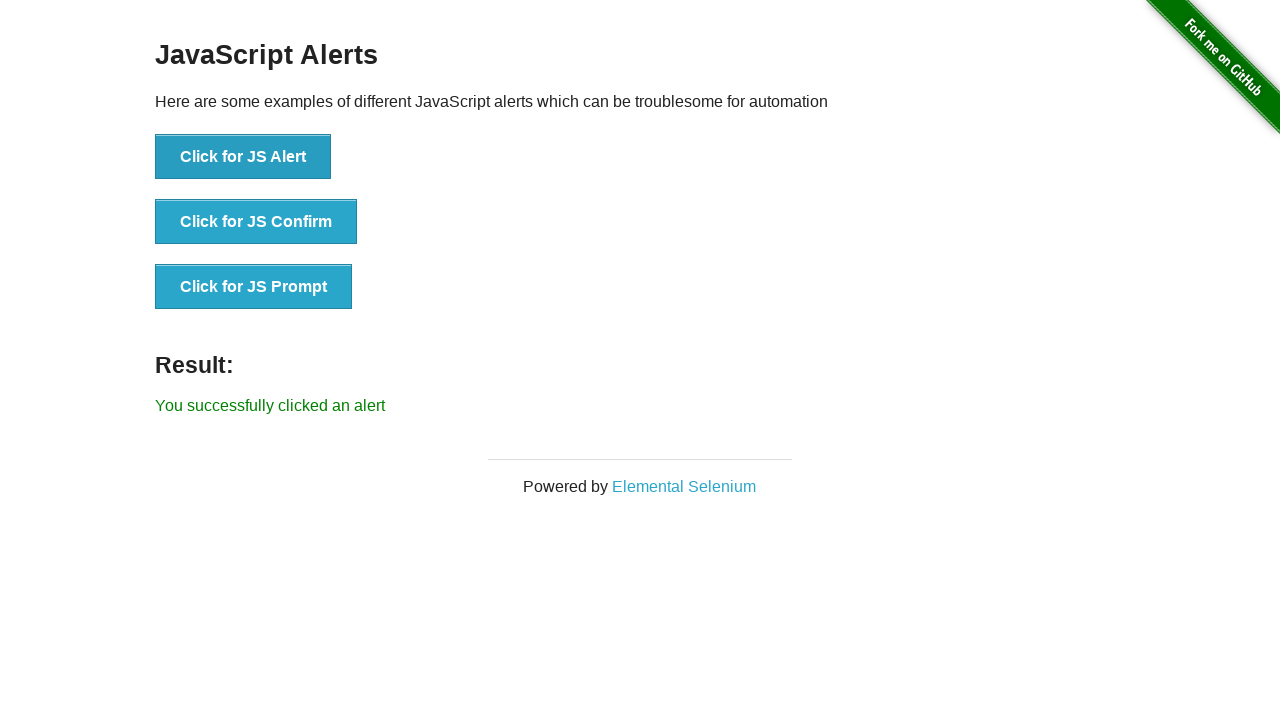

Set up dialog handler to accept the alert
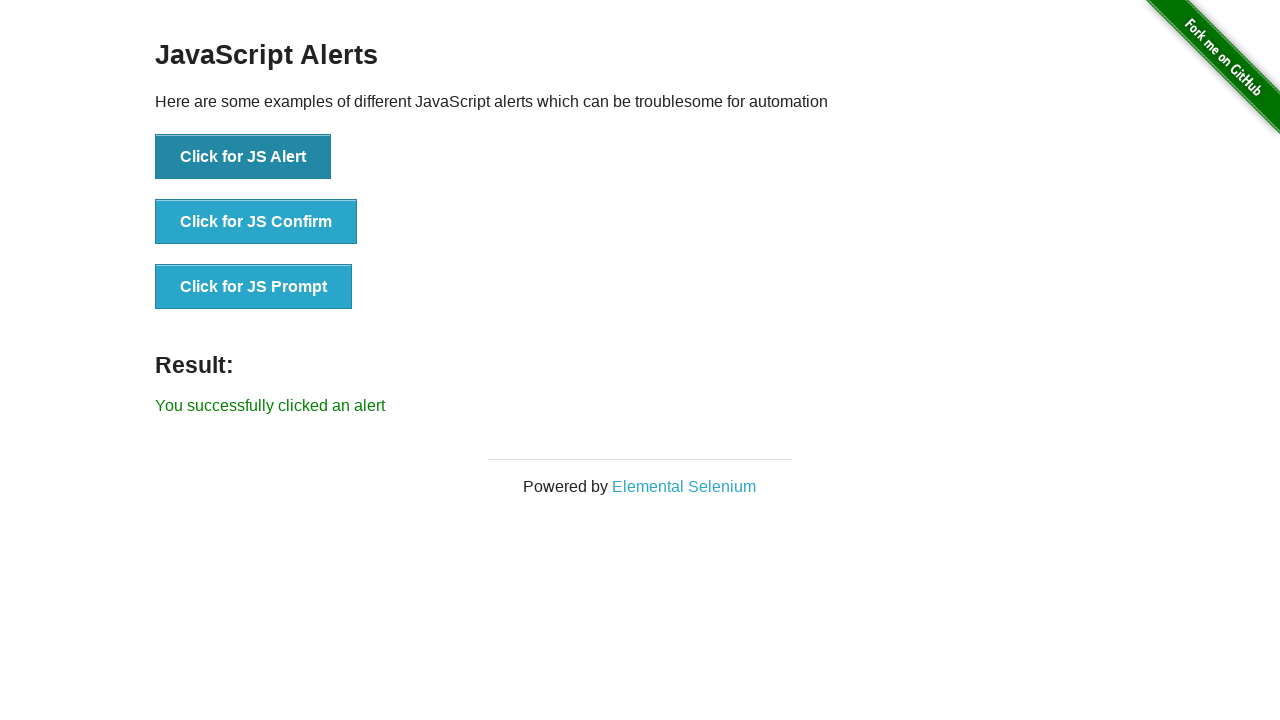

Waited for result message element to appear
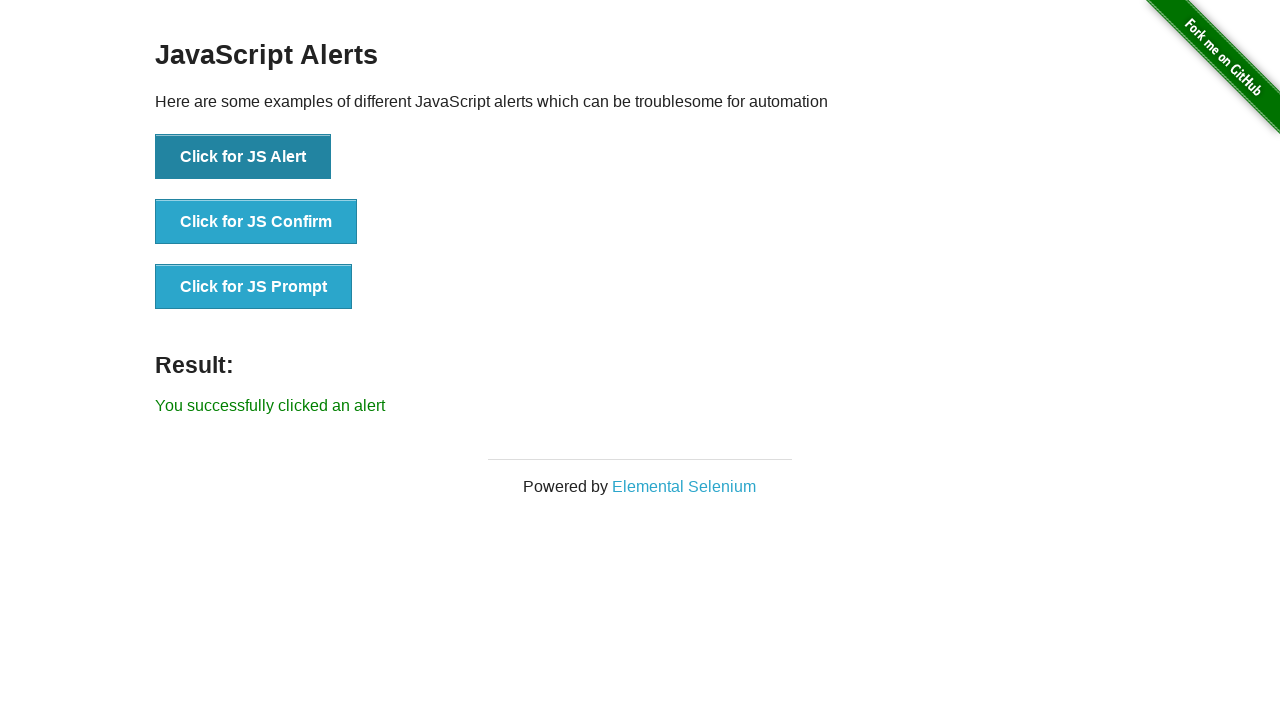

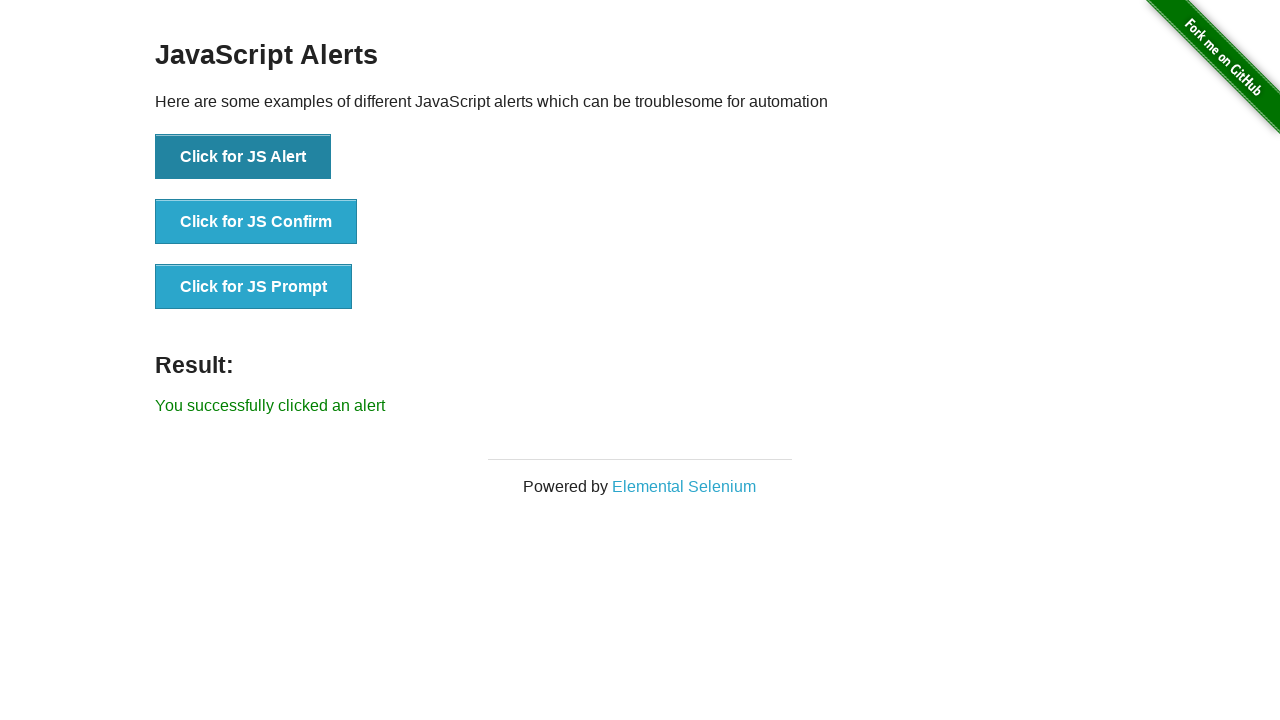